Tests job search and application flow by searching for banking jobs, selecting the first result, and navigating to the apply page

Starting URL: https://alchemy.hguy.co/jobs/

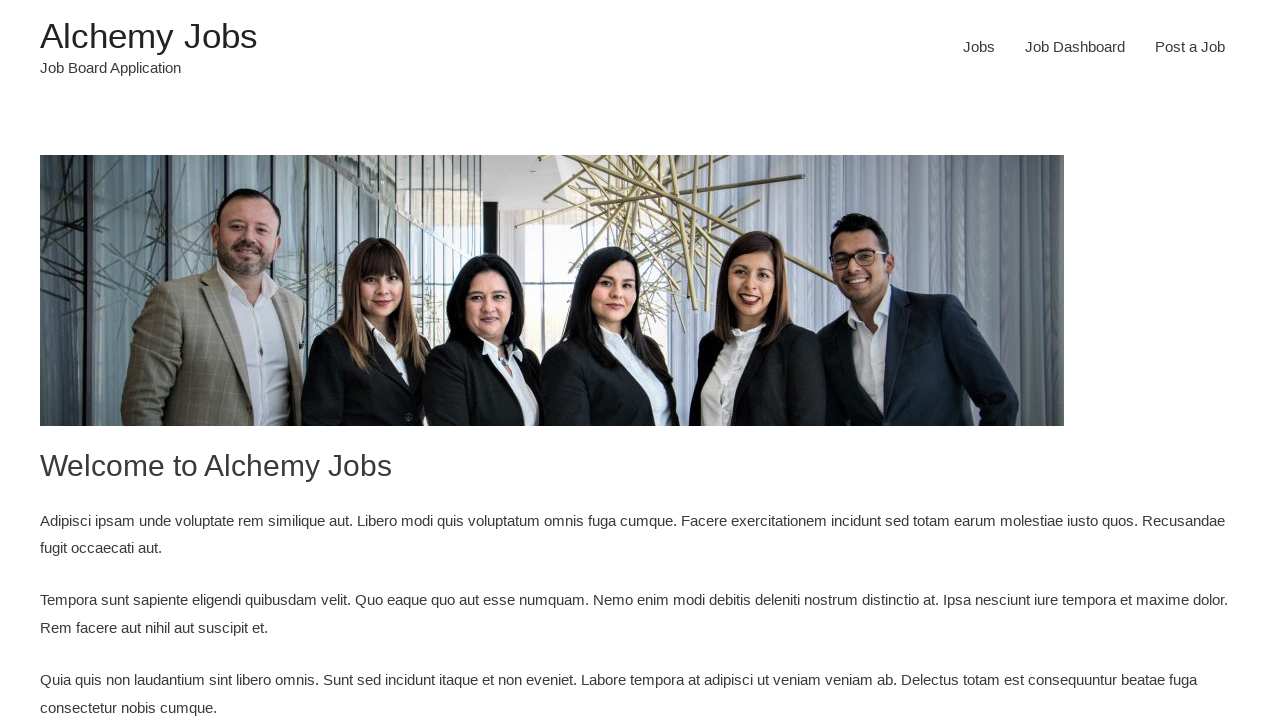

Clicked Jobs link in navigation at (979, 47) on xpath=//ul/li[1]/a
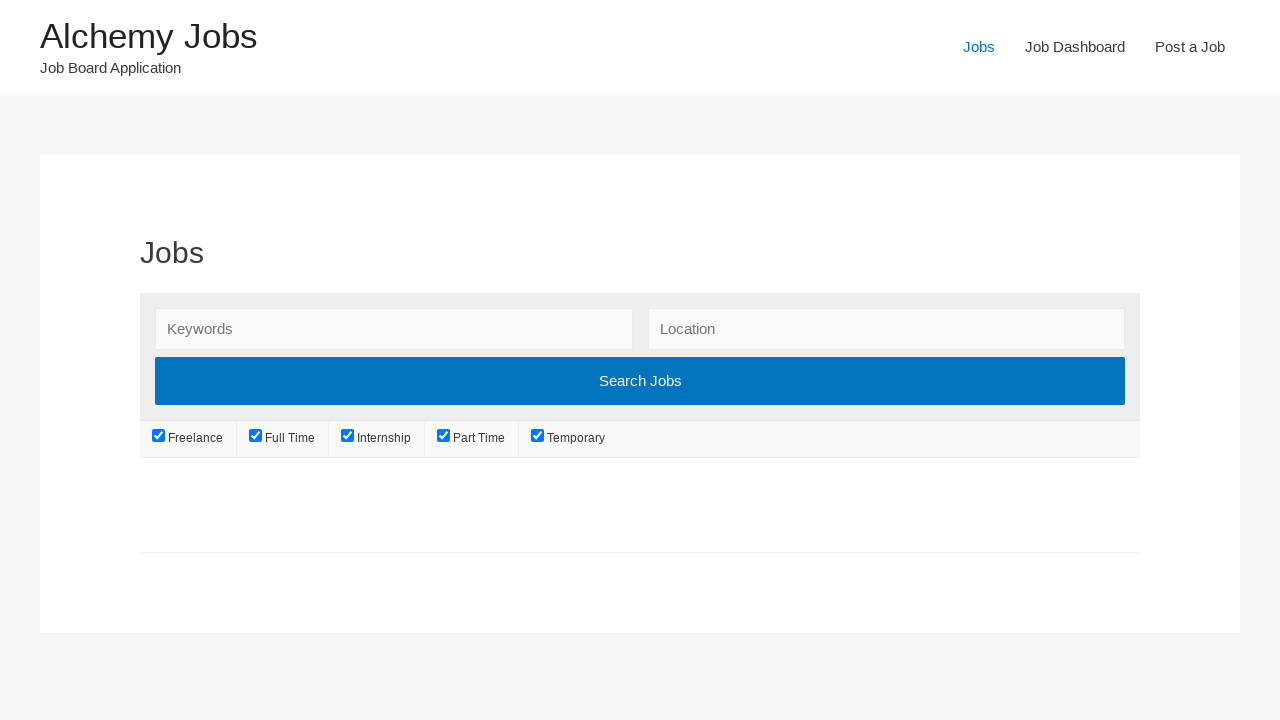

Filled search field with 'Banking' on input#search_keywords
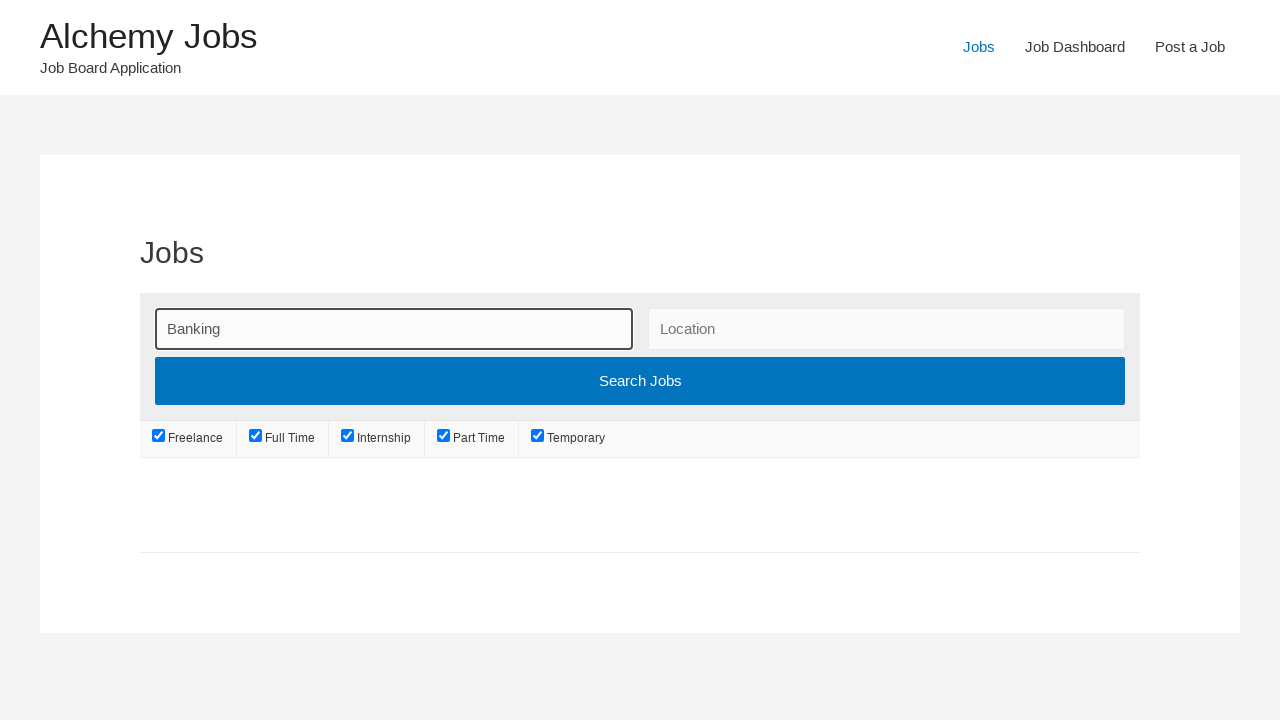

Clicked search button to find banking jobs at (640, 381) on input[value='Search Jobs']
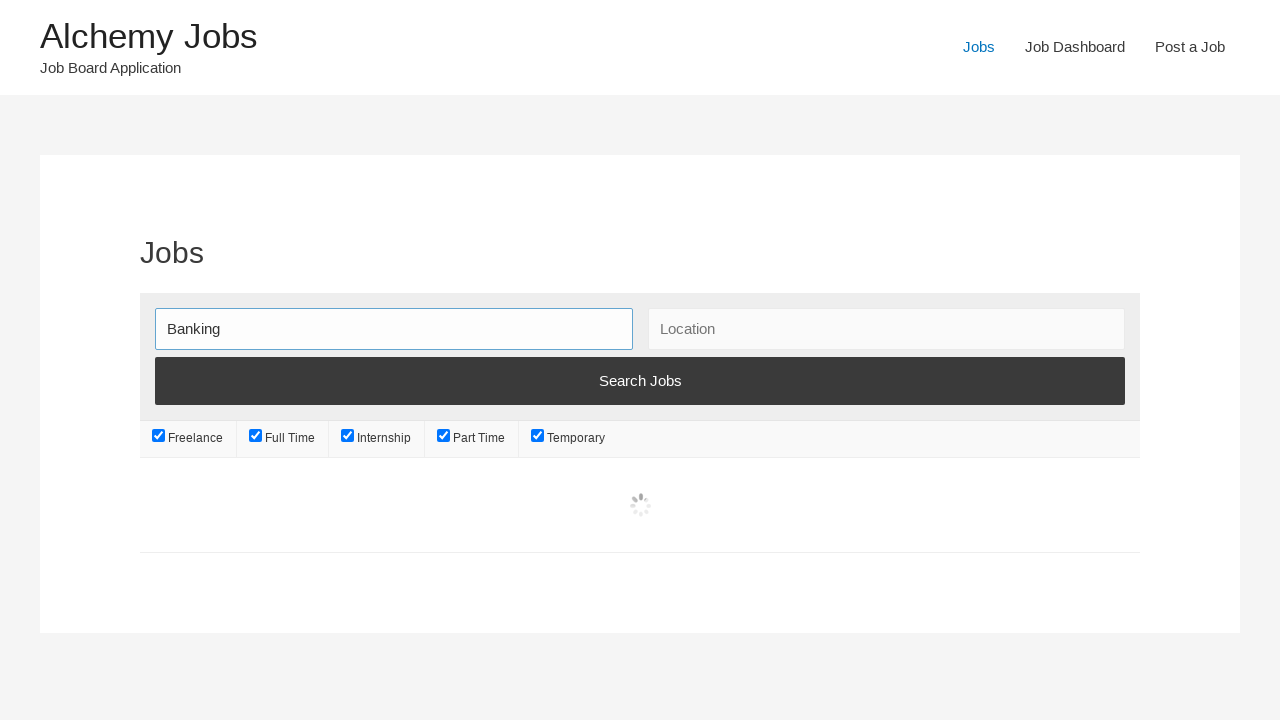

Job listings loaded
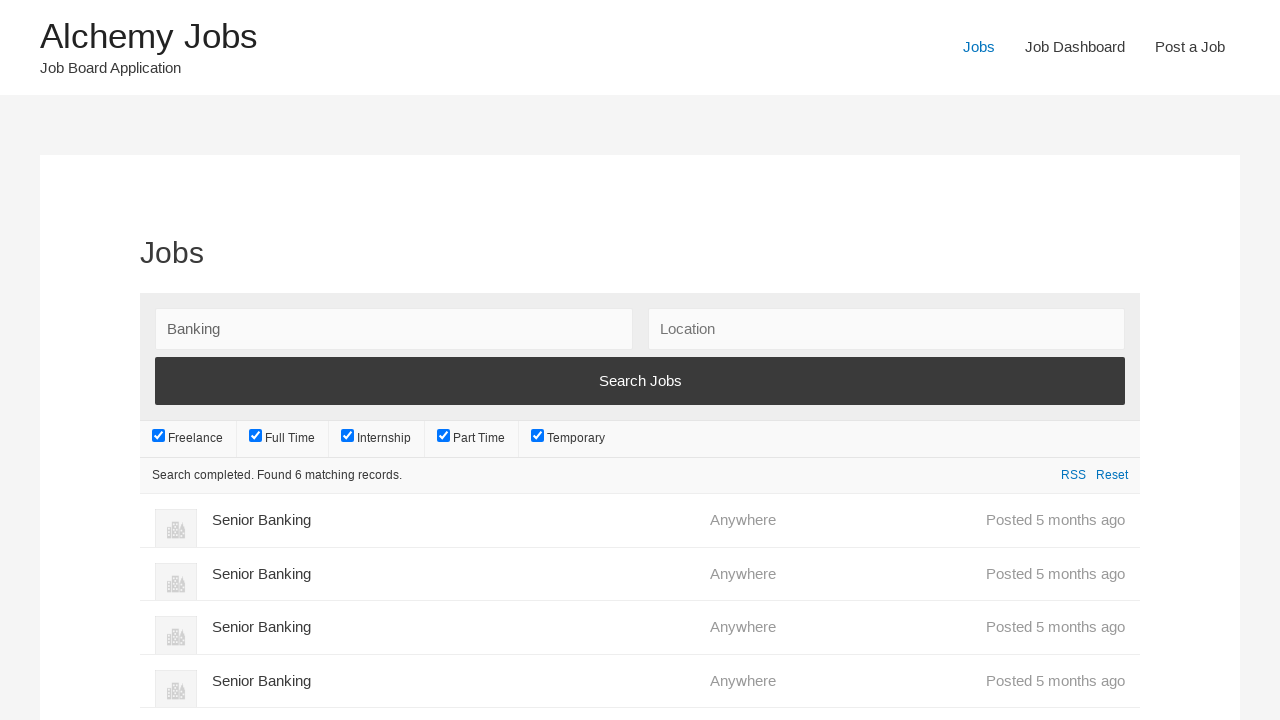

Clicked first job listing from search results at (640, 520) on xpath=//ul[@class='job_listings']/li[1]/a
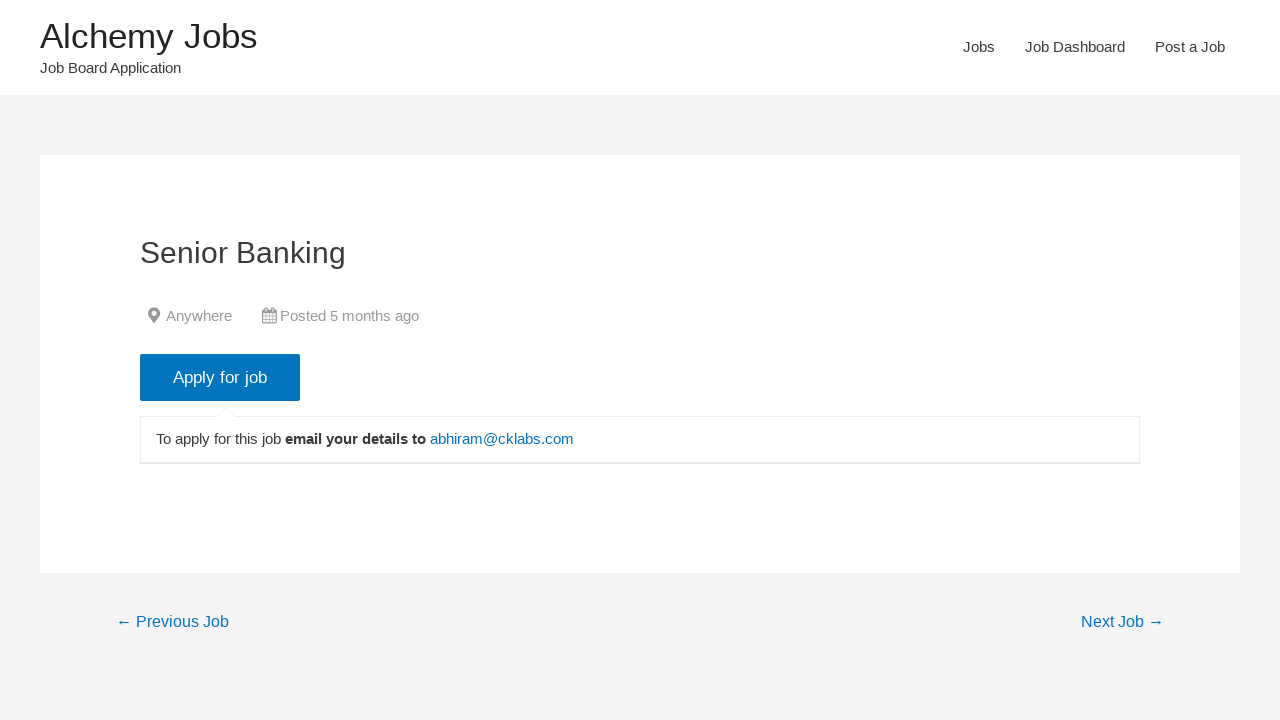

Apply button is visible on job details page
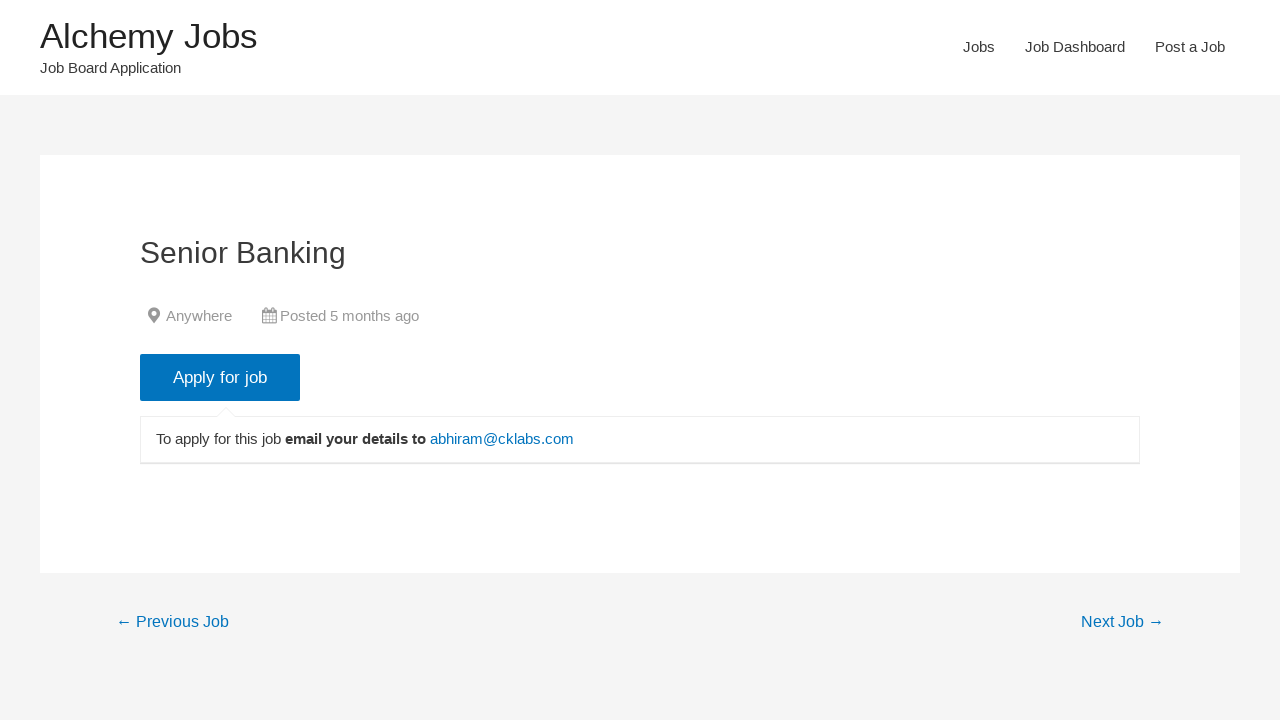

Clicked Apply for job button at (220, 377) on input[value='Apply for job']
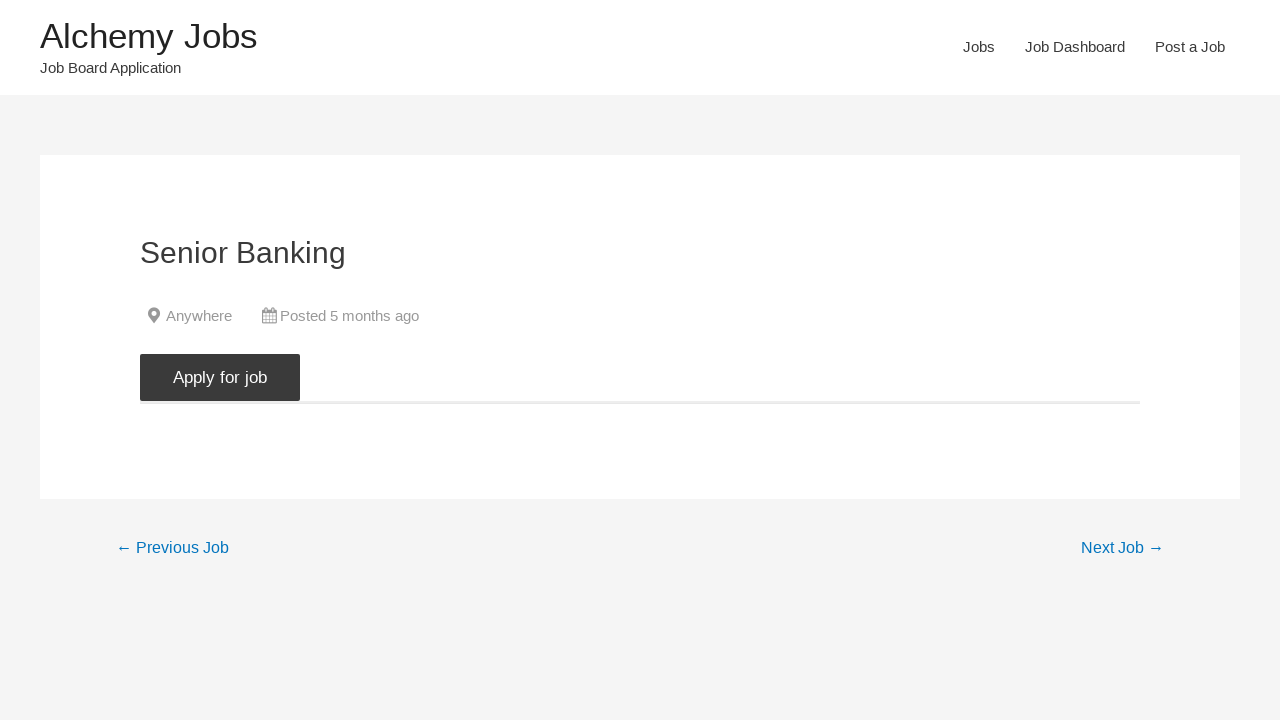

Application email link appeared on apply page
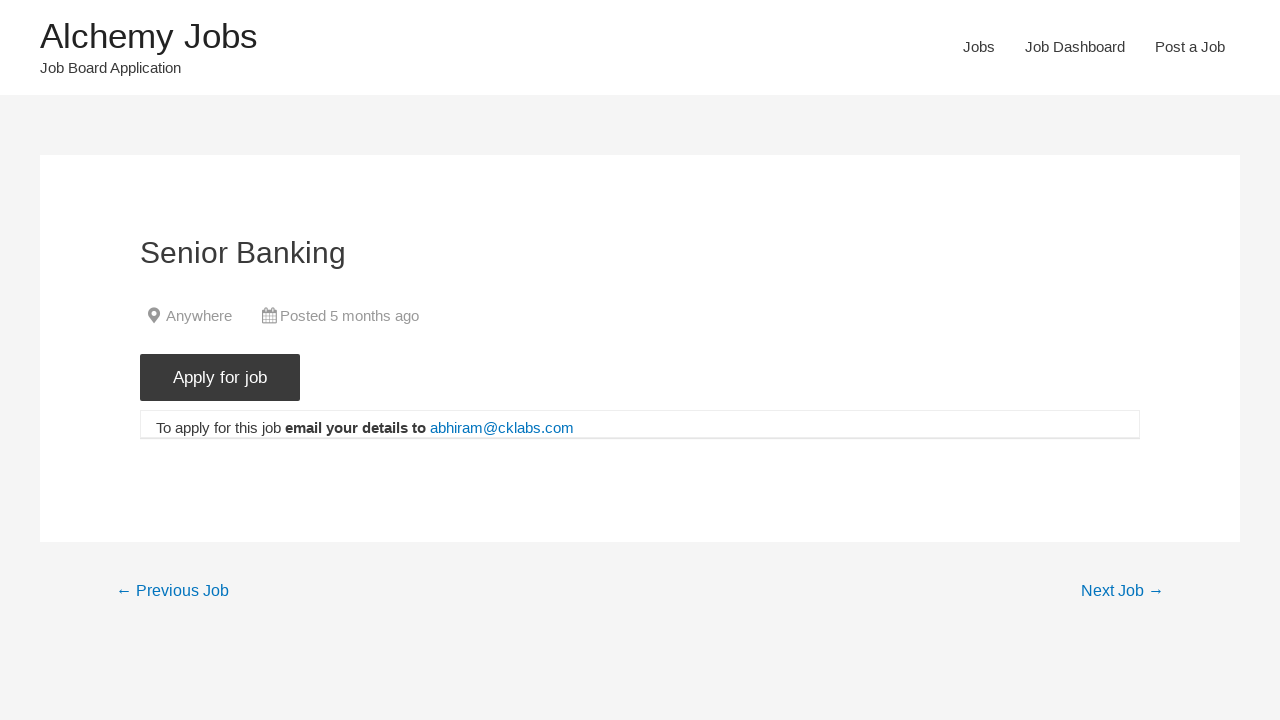

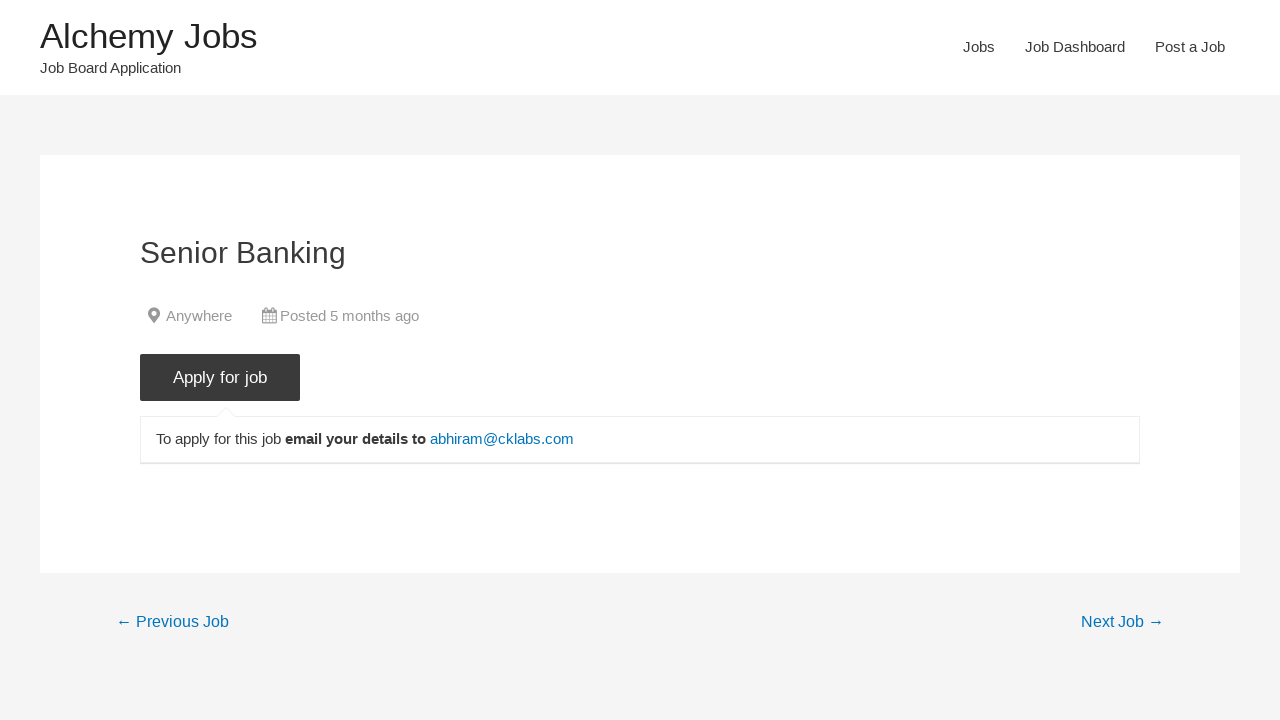